Tests DuckDuckGo search functionality by searching for "Selenium" and verifying the page title contains the search term

Starting URL: https://duckduckgo.com/

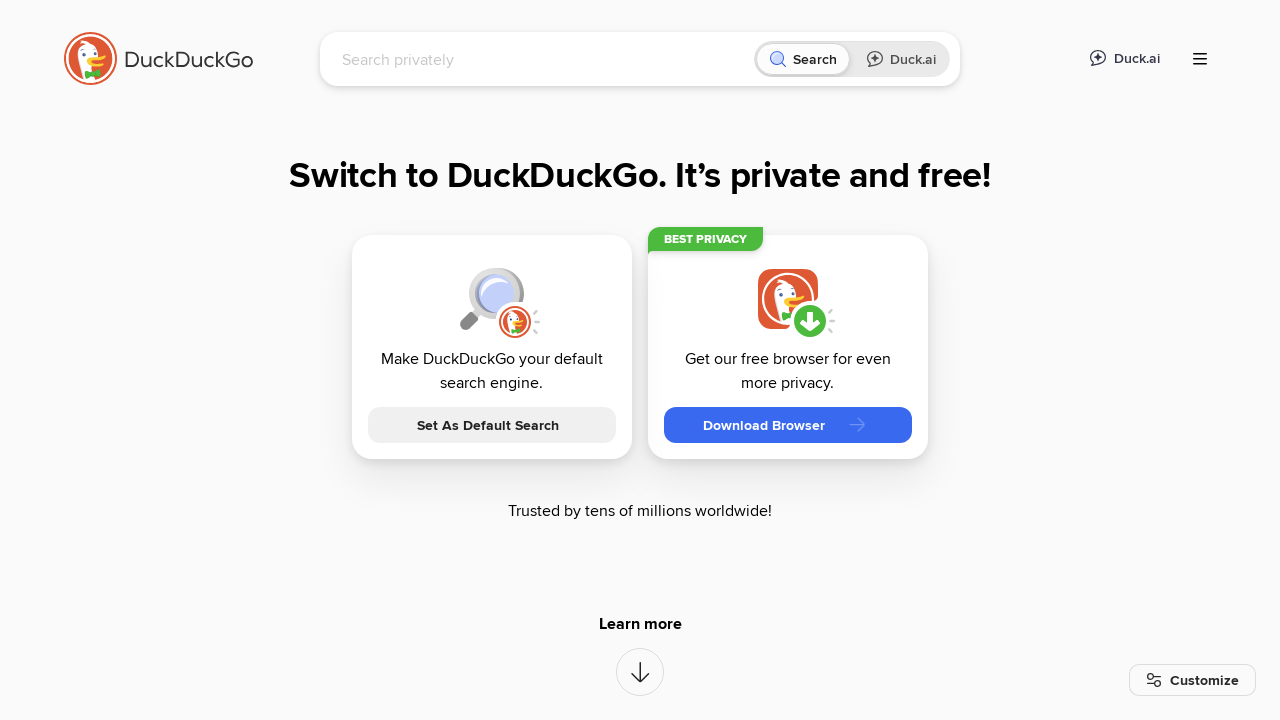

Filled search box with 'Selenium' on input[name='q']
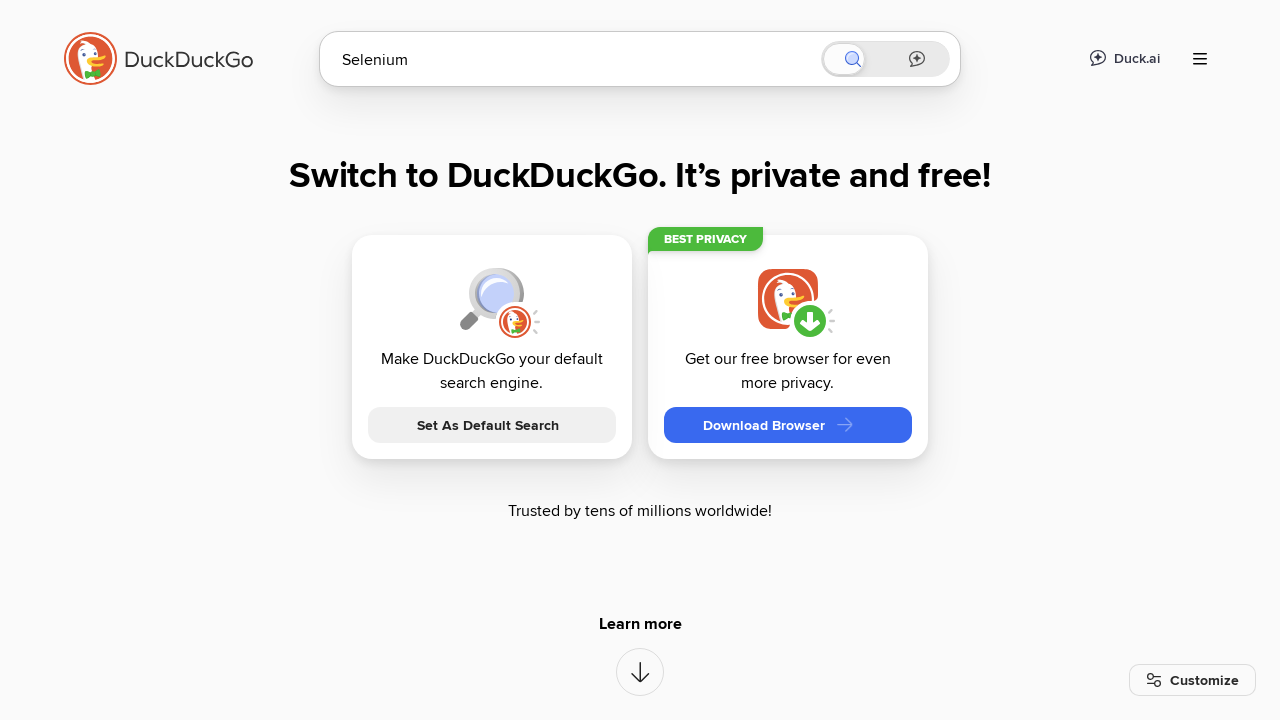

Pressed Enter to submit search on input[name='q']
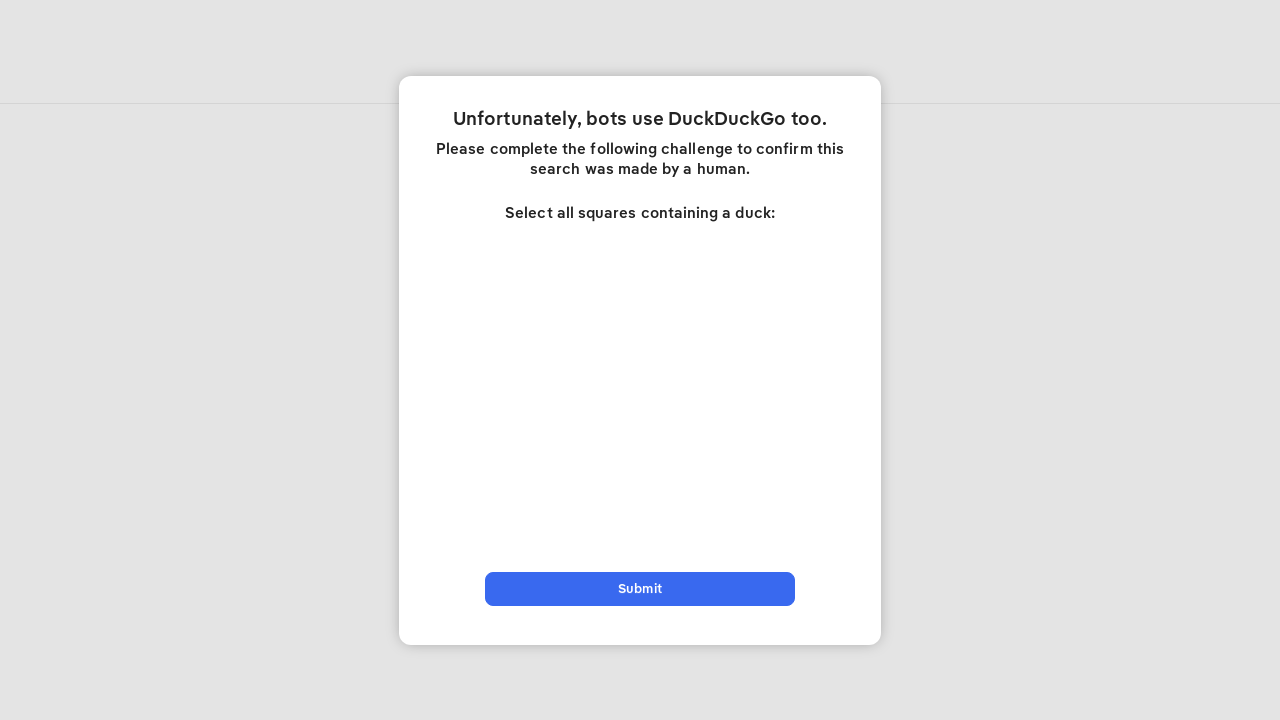

Page content loaded (domcontentloaded)
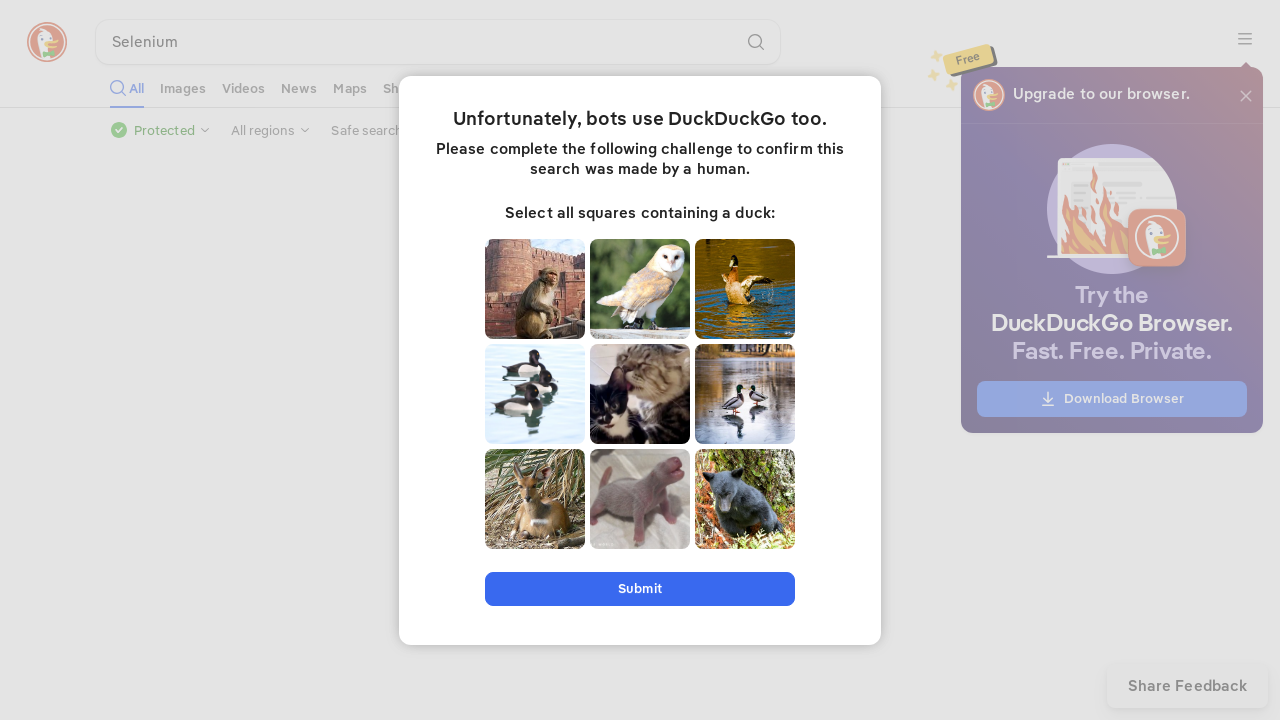

Verified page title contains 'Selenium'
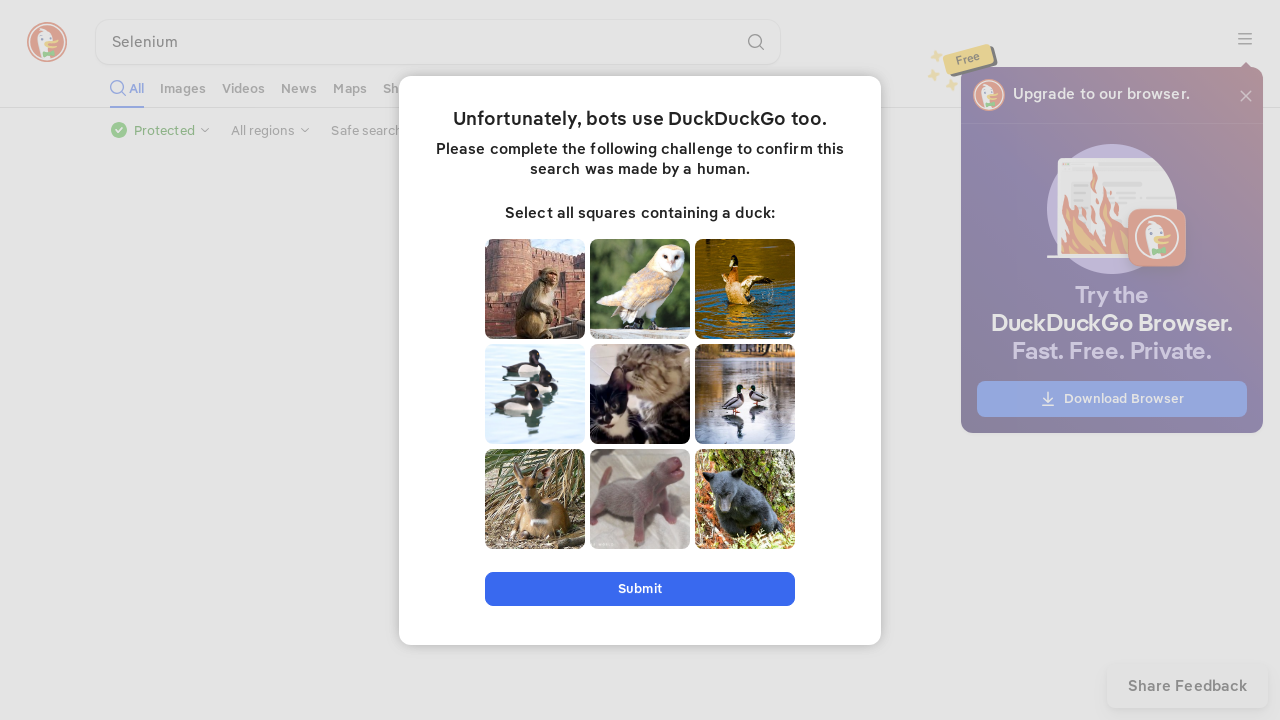

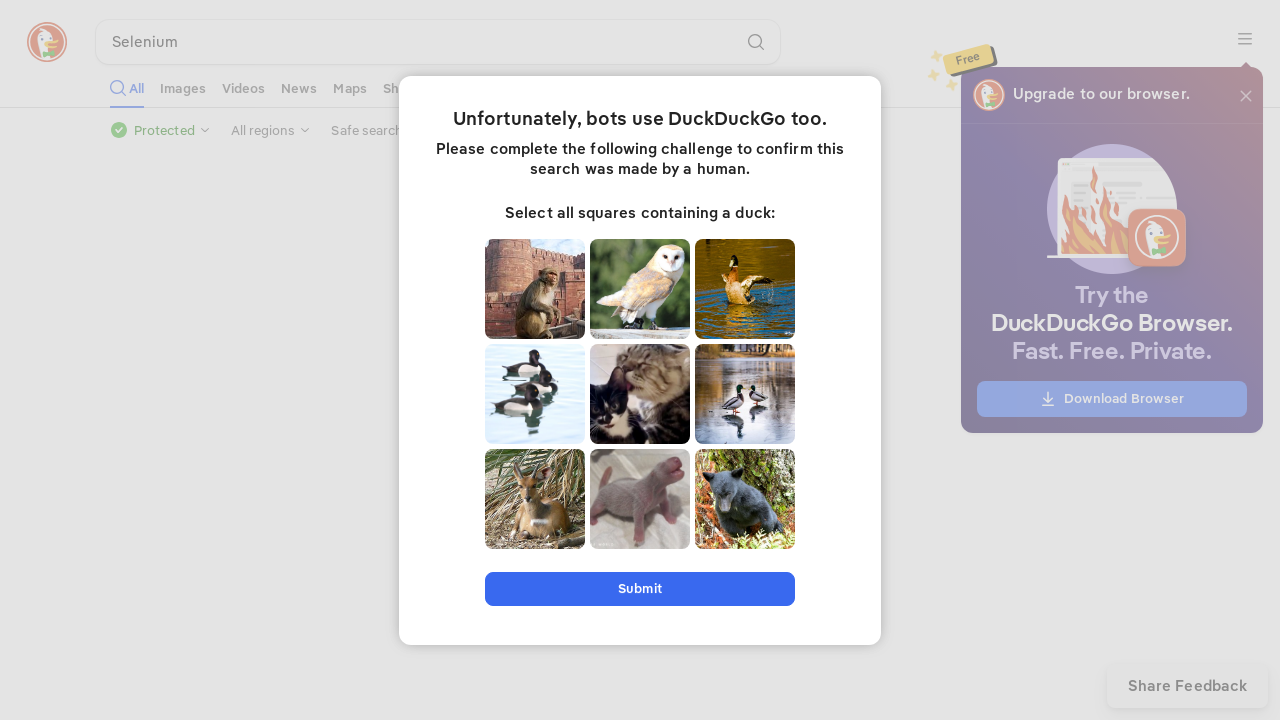